Waits for a price to reach $100, books an item, solves a mathematical problem, and submits the answer

Starting URL: http://suninjuly.github.io/explicit_wait2.html

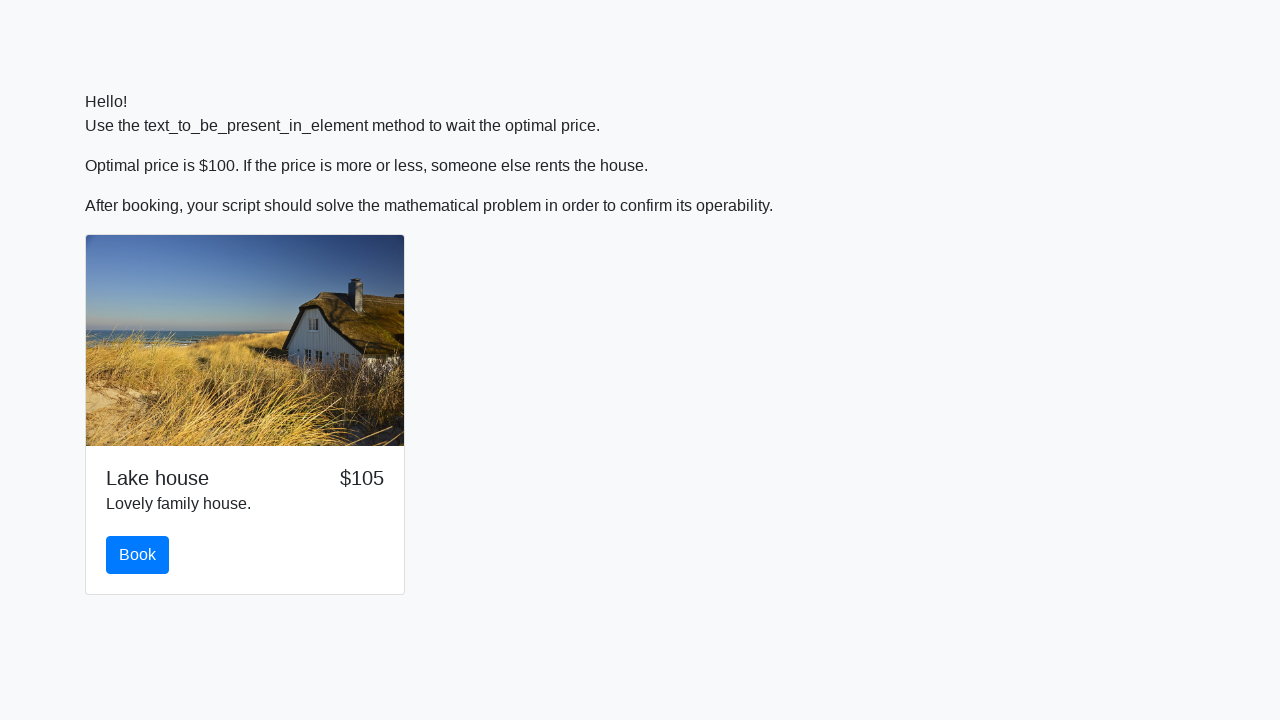

Waited for price to reach $100
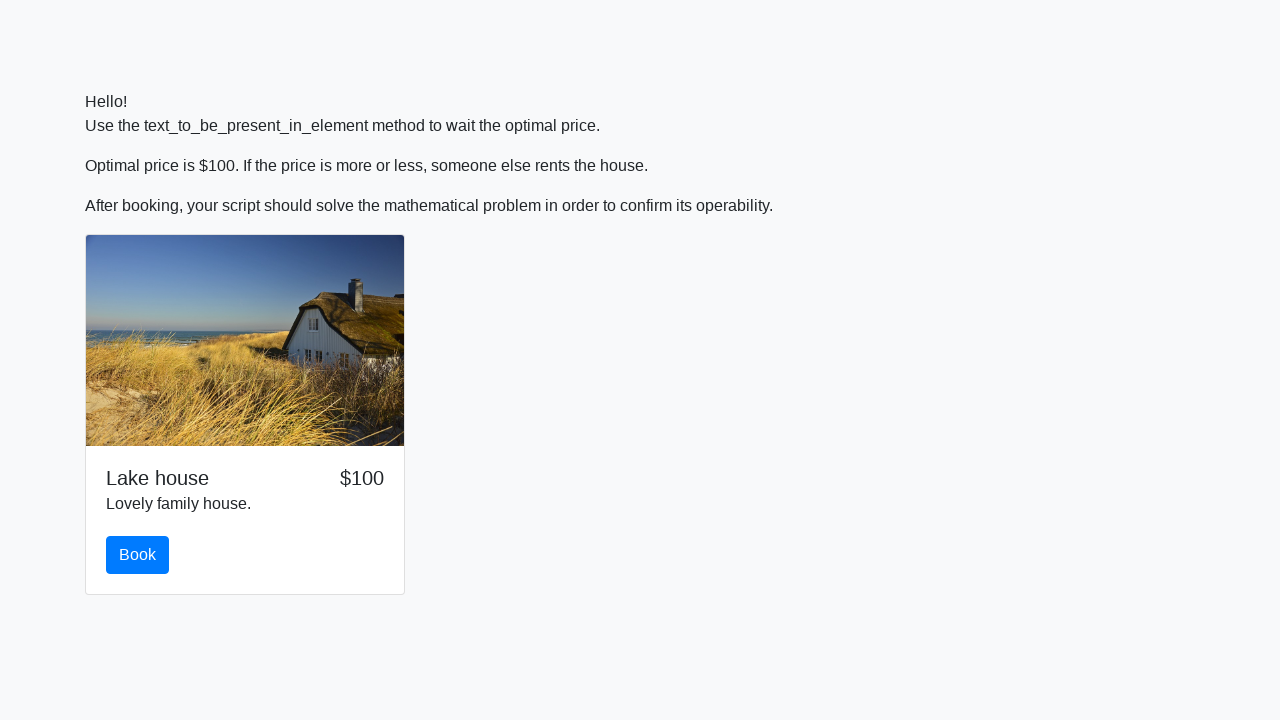

Clicked the book button at (138, 555) on #book
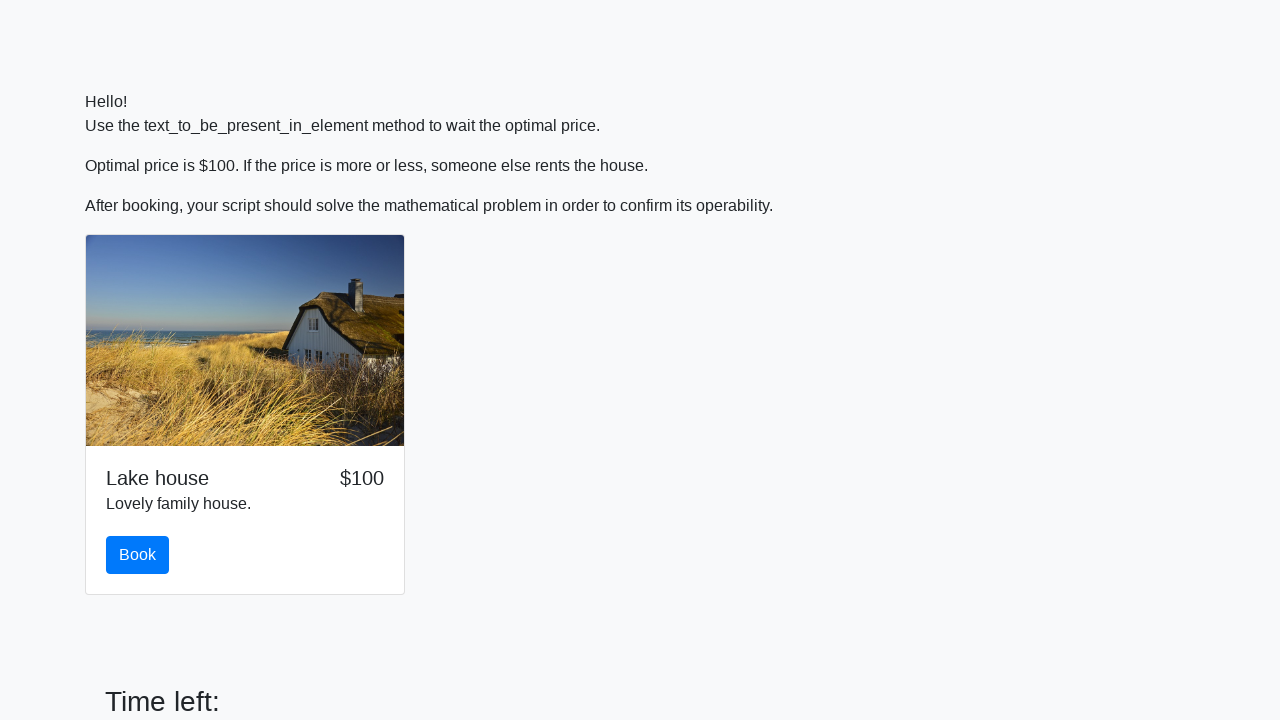

Retrieved x value from input field: 147
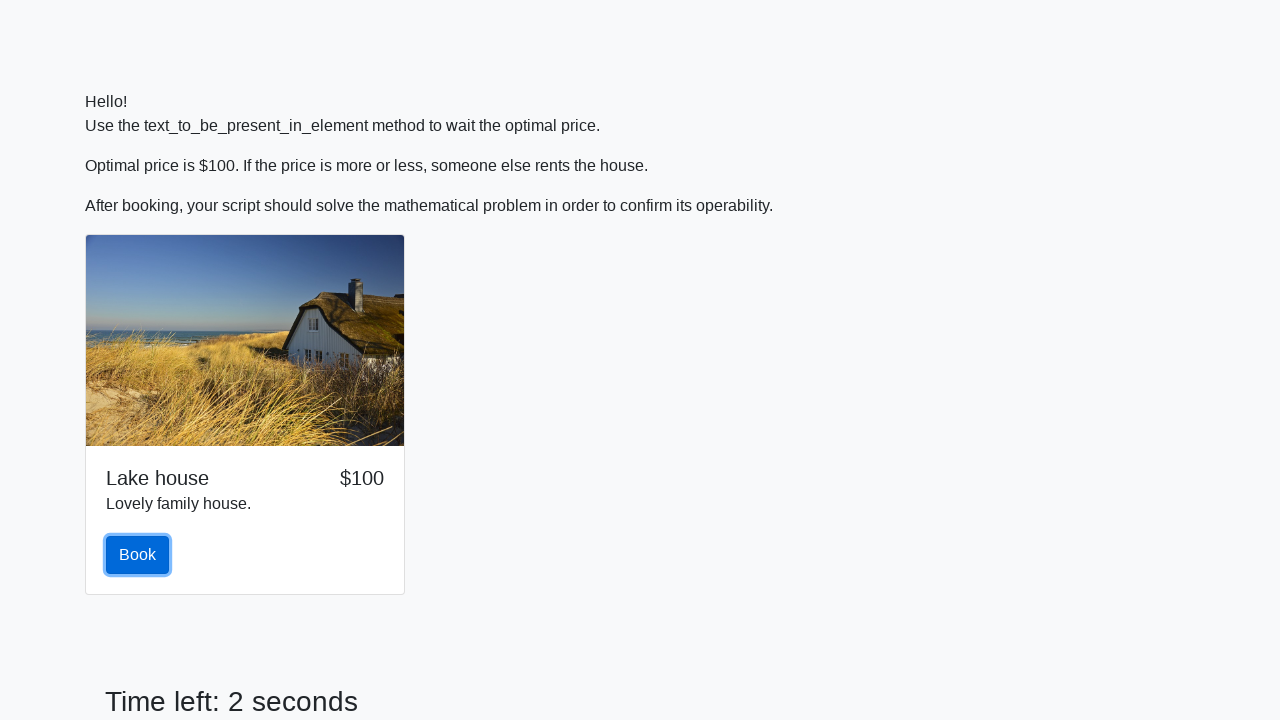

Calculated mathematical answer: 1.9890419214259354
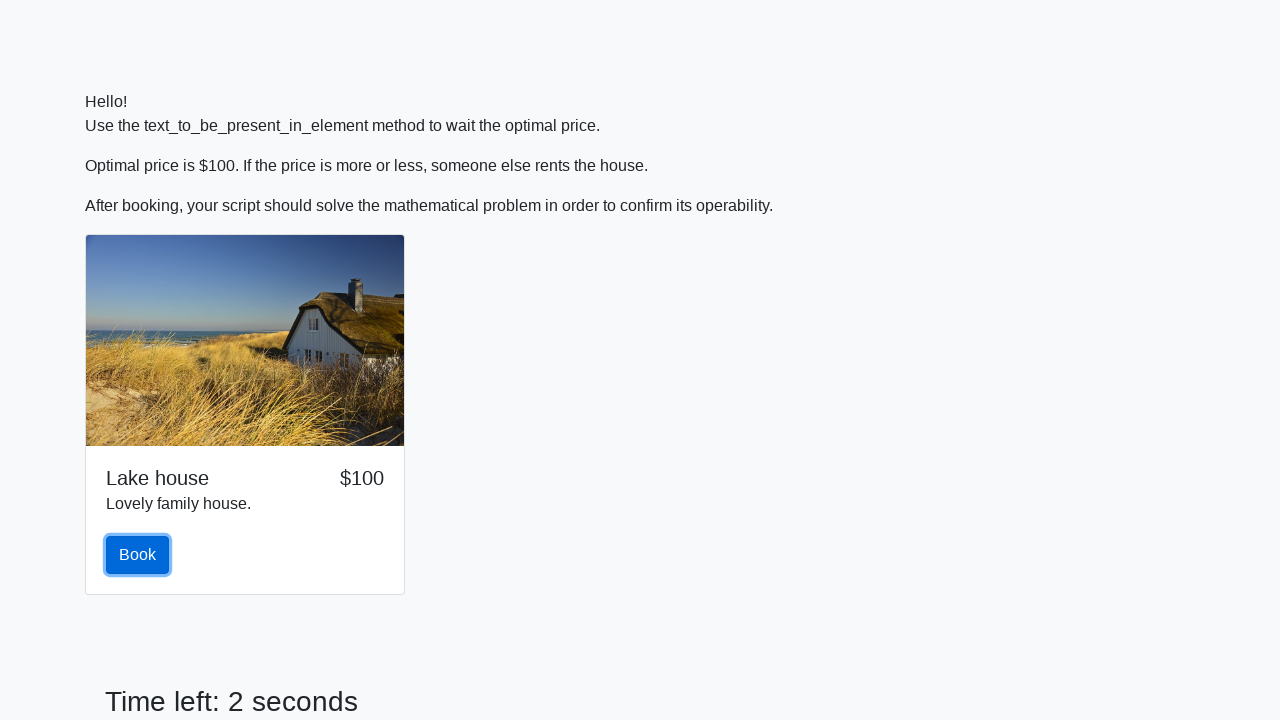

Filled answer field with calculated value on #answer
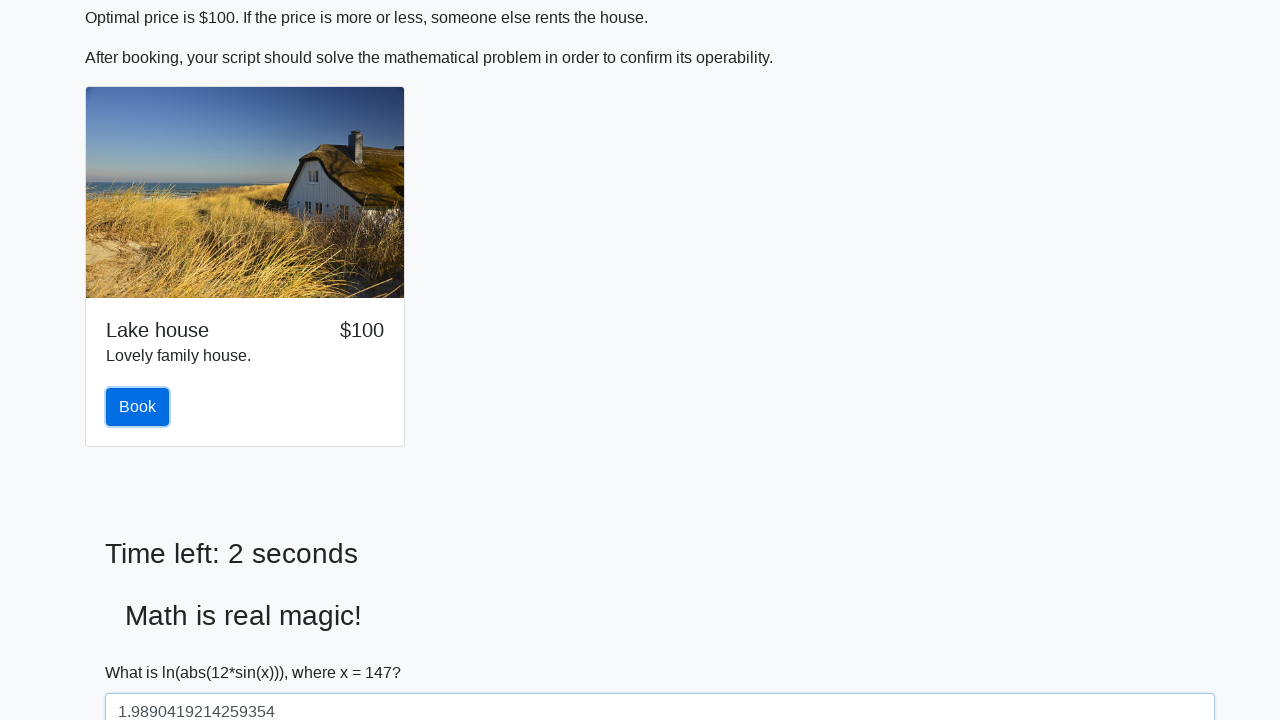

Submitted the solution at (143, 651) on #solve
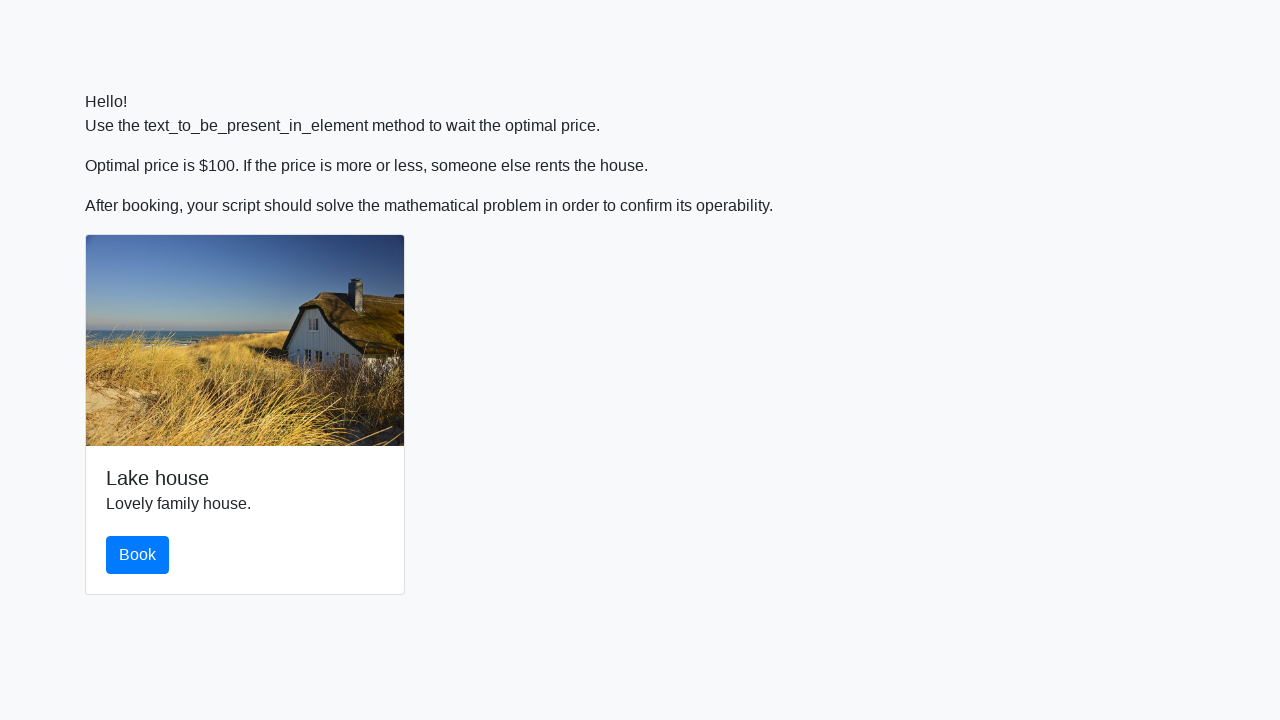

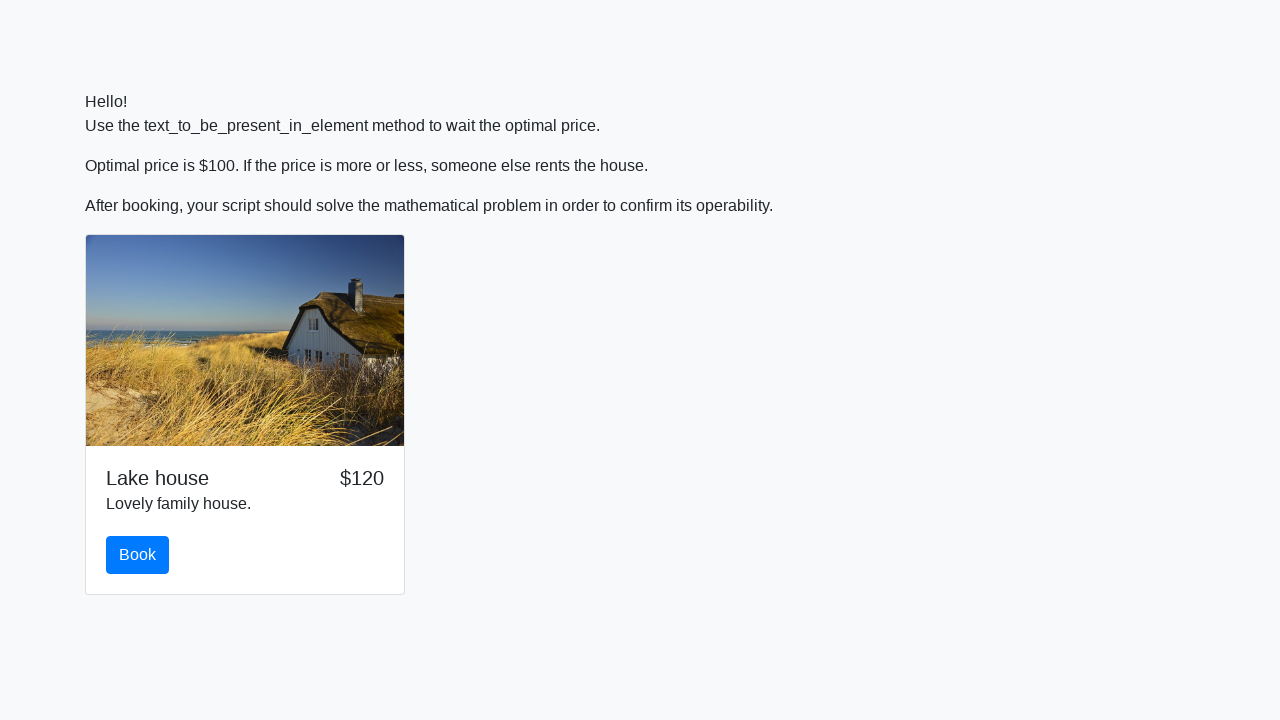